Tests filling the first name field on the registration form

Starting URL: https://buggy.justtestit.org/register

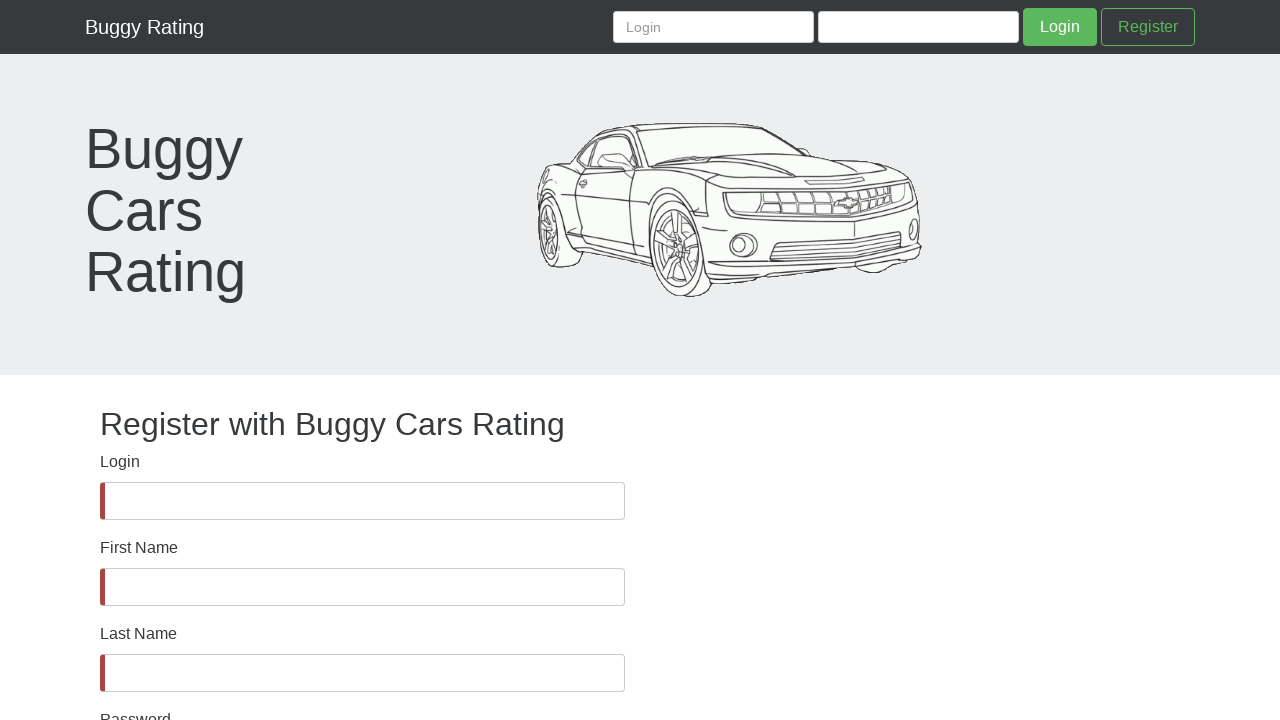

First name field is visible on registration form
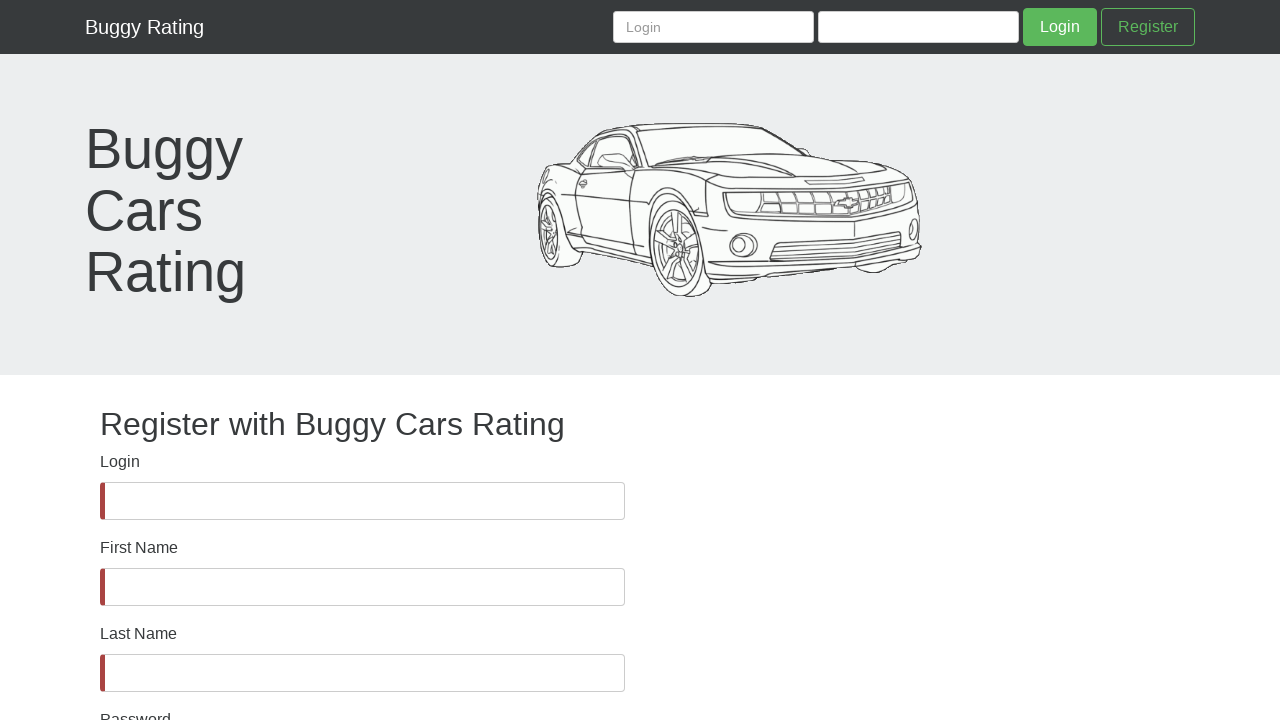

Filled first name field with 'kumar' on #firstName
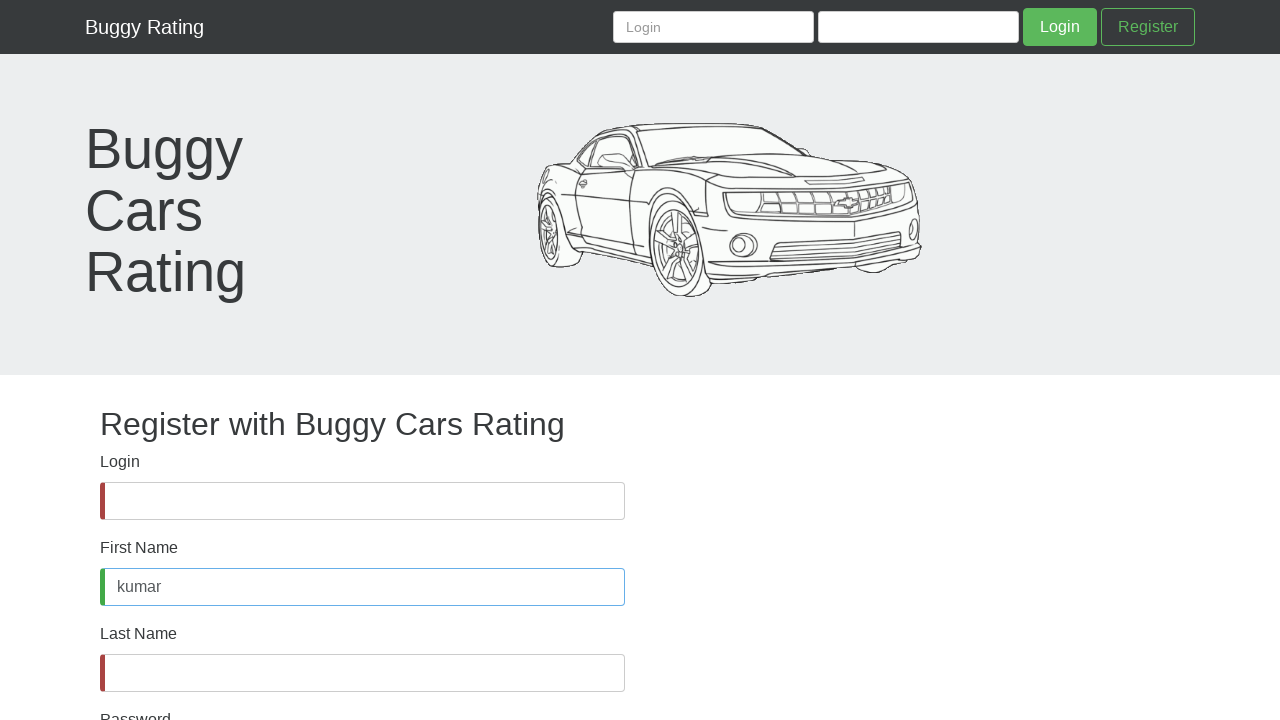

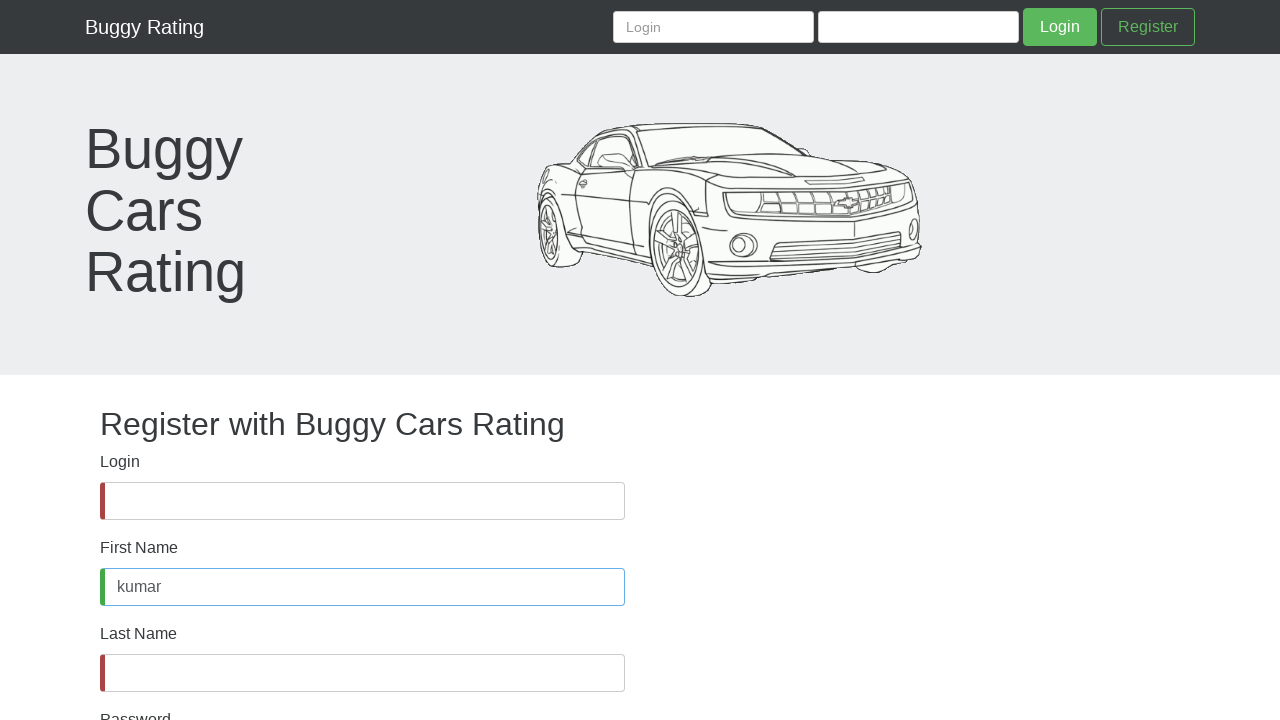